Tests the multi-select autocomplete functionality by typing a letter to trigger suggestions, then using keyboard navigation to select an option from the dropdown

Starting URL: https://demoqa.com/auto-complete

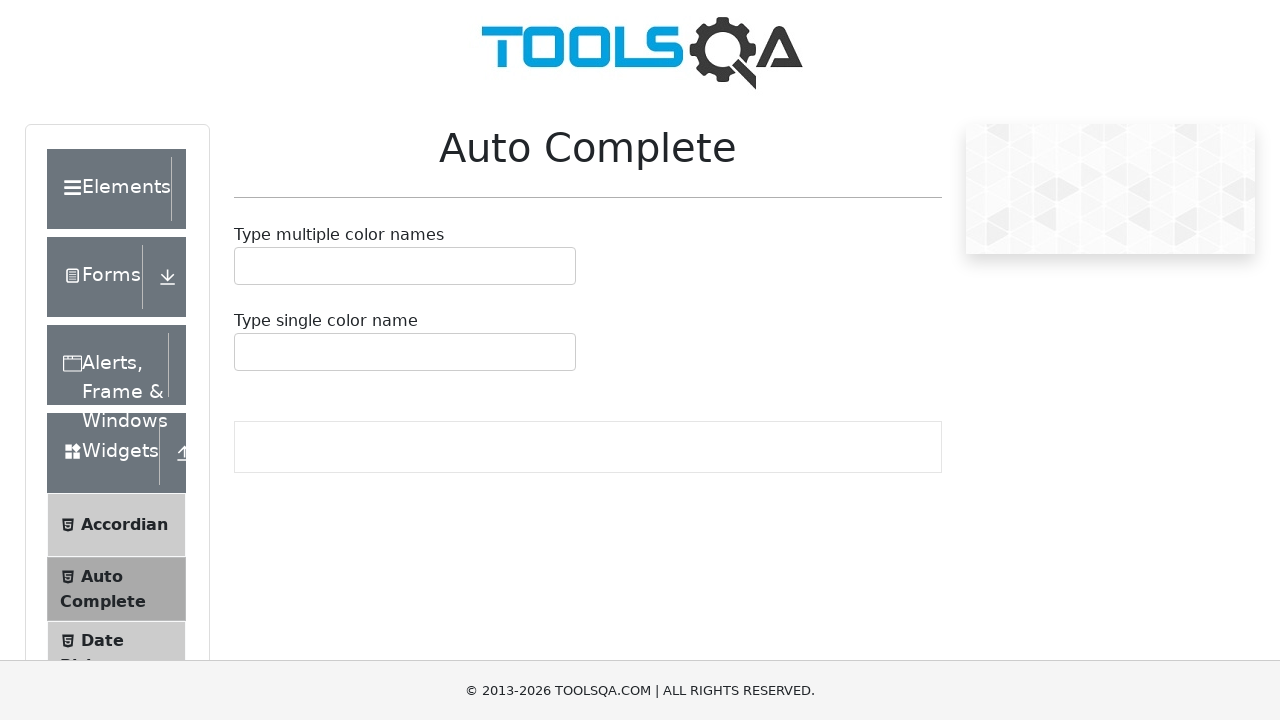

Clicked on the multi-select autocomplete input field at (405, 266) on #autoCompleteMultipleContainer
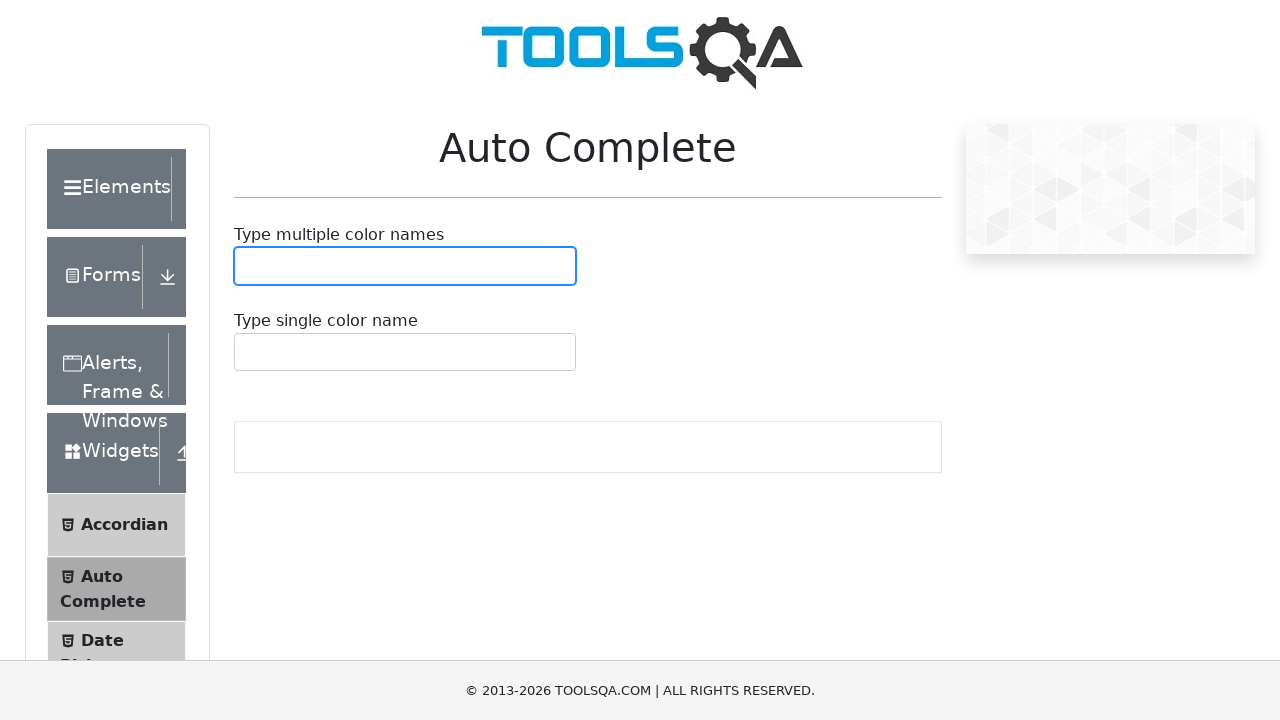

Typed 'b' to trigger autocomplete suggestions on #autoCompleteMultipleContainer input
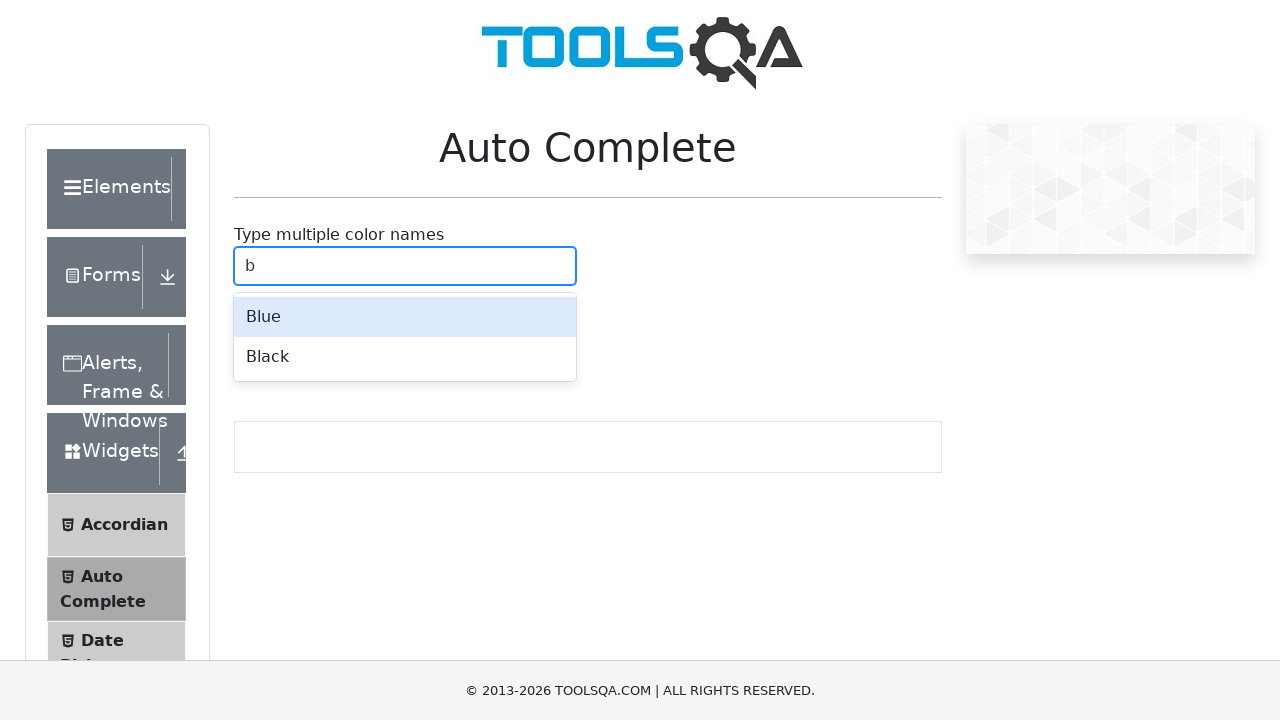

Autocomplete suggestions dropdown appeared
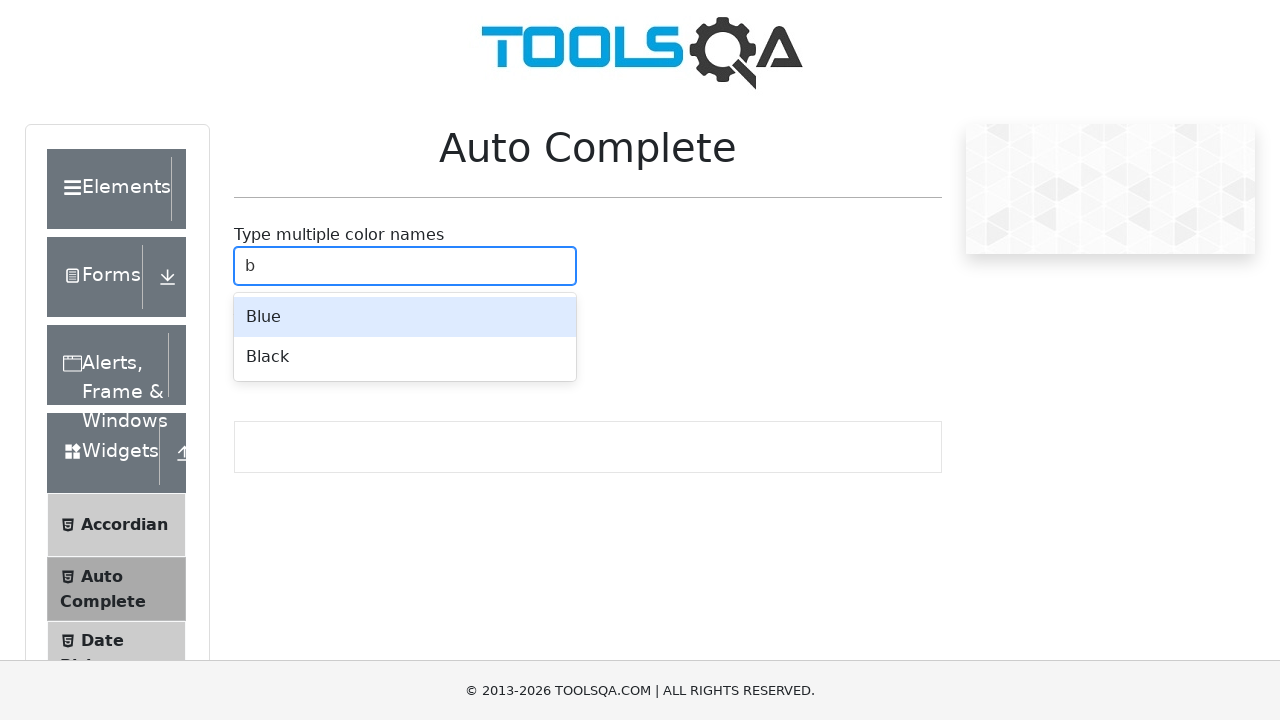

Pressed ArrowDown to navigate to first suggestion
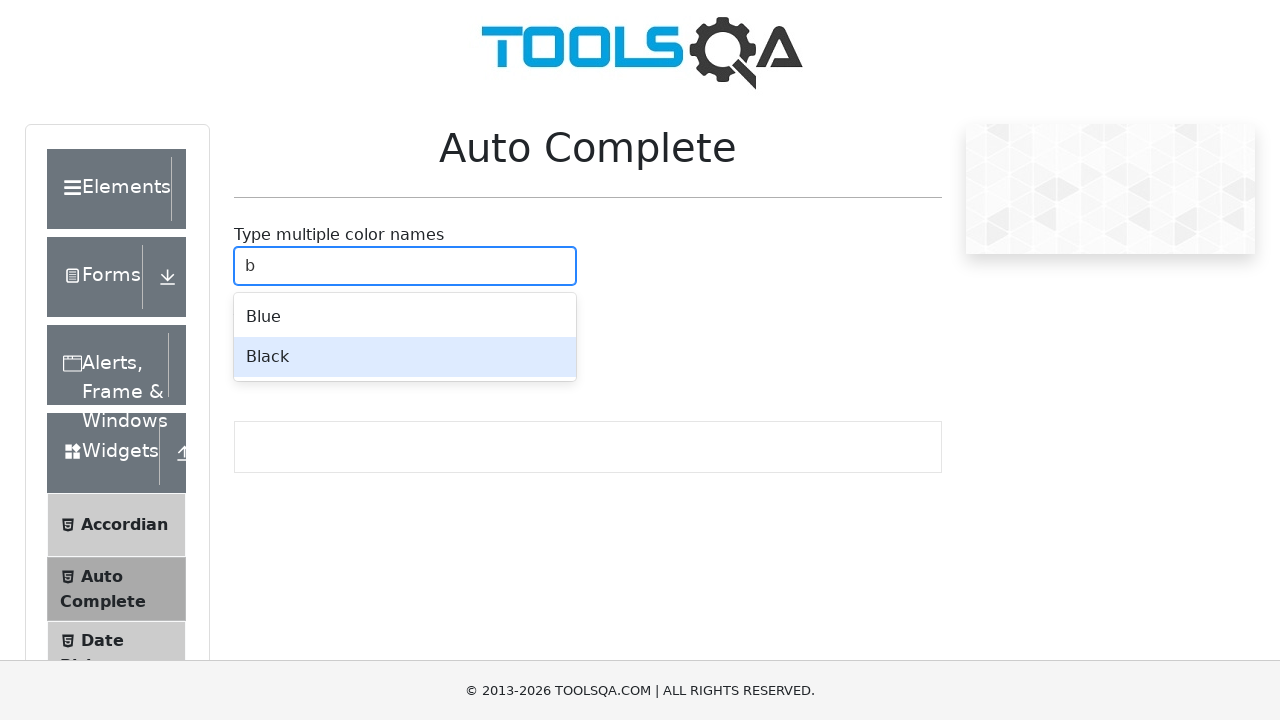

Pressed Enter to select the highlighted option (Black)
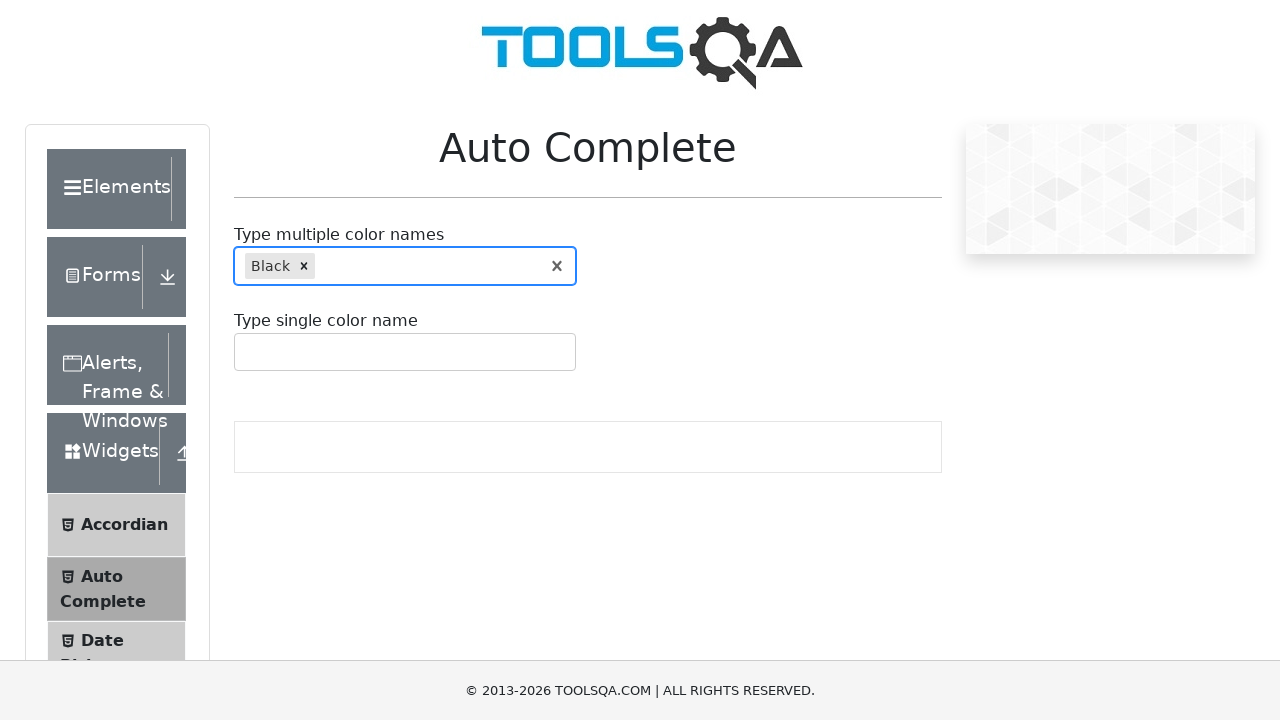

Verified that the selected option tag appeared
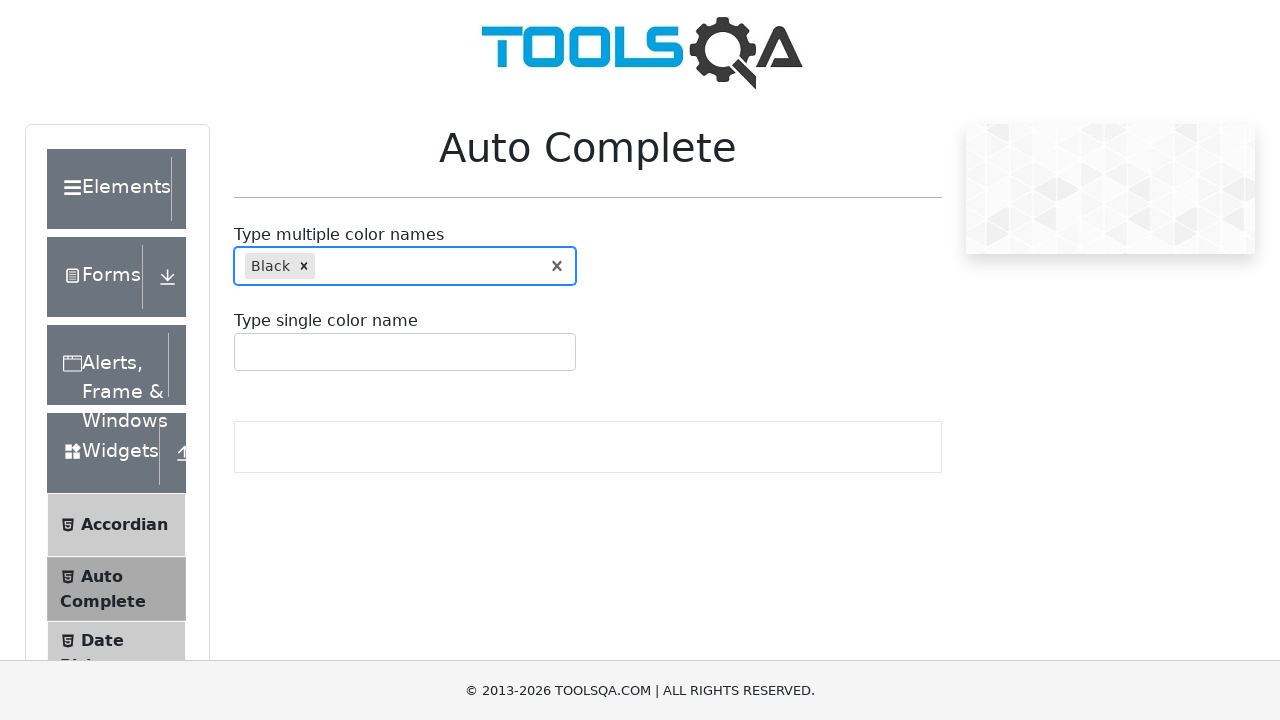

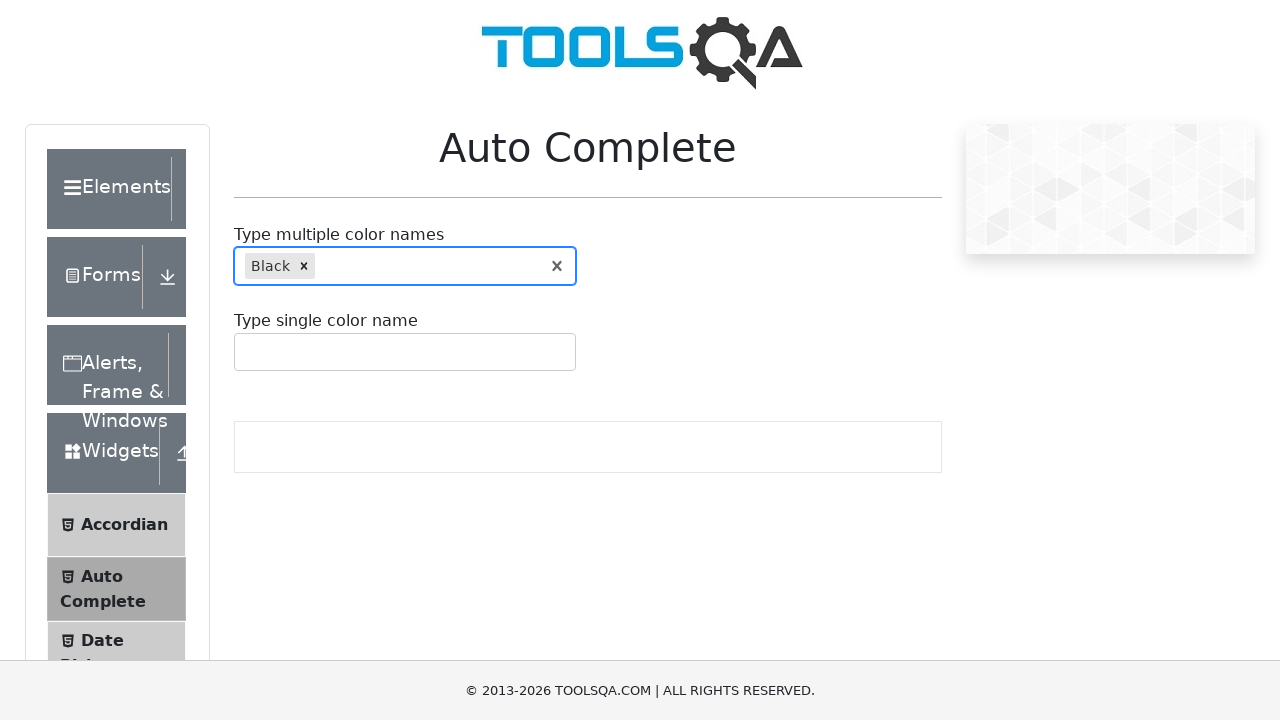